Tests adding multiple new todo items by filling the input field and pressing Enter, then verifies the items are displayed in the list.

Starting URL: https://demo.playwright.dev/todomvc/

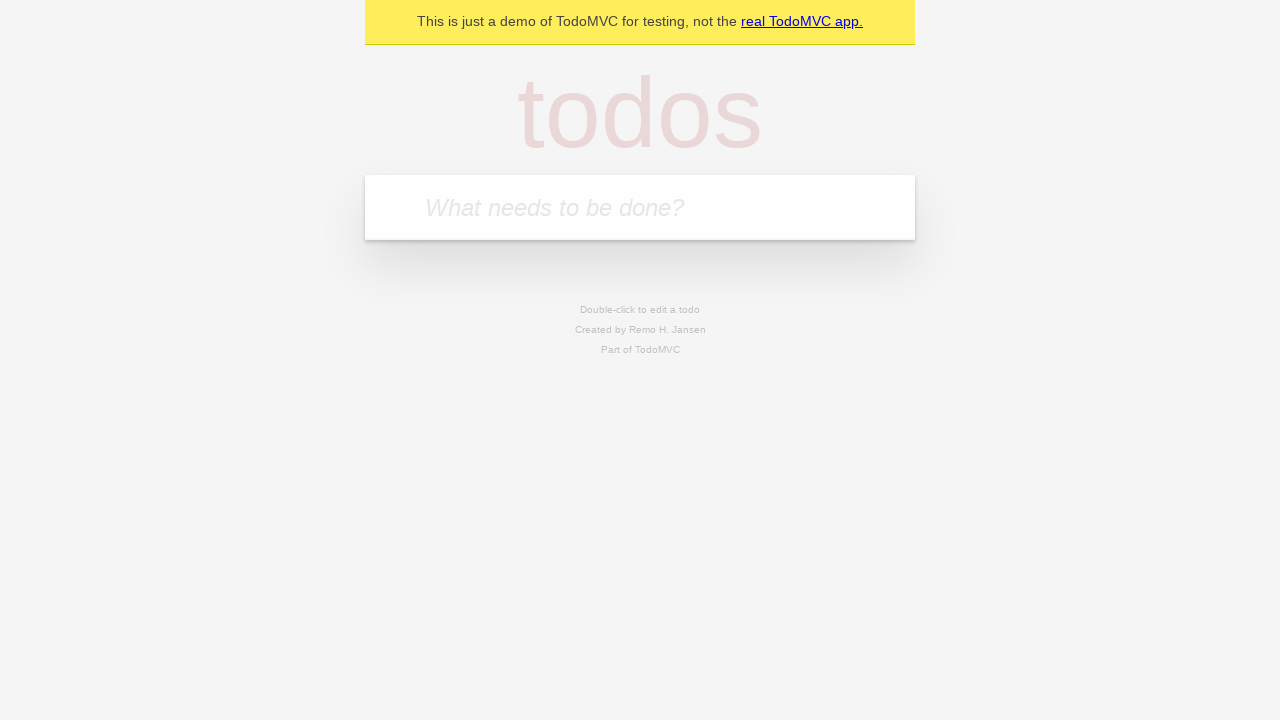

Filled input field with first todo 'Make dinner' on internal:attr=[placeholder="What needs to be done?"i]
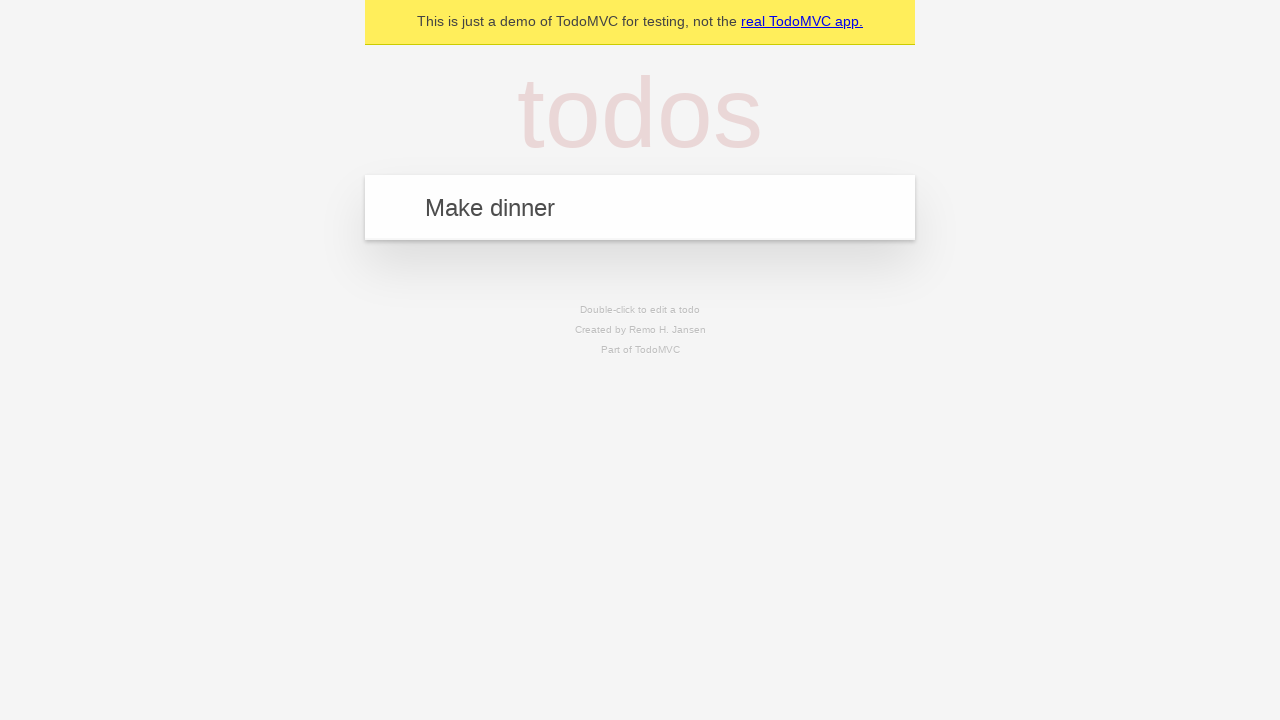

Pressed Enter to add first todo item on internal:attr=[placeholder="What needs to be done?"i]
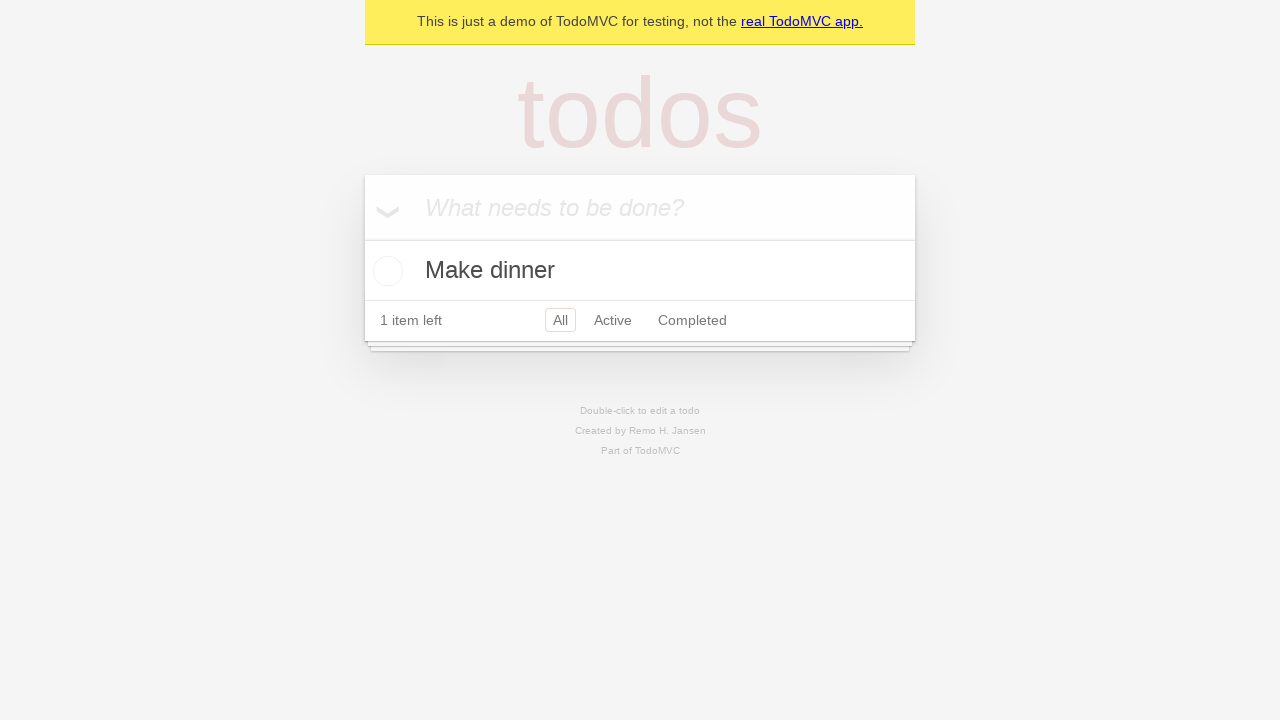

Filled input field with second todo 'Go shopping' on internal:attr=[placeholder="What needs to be done?"i]
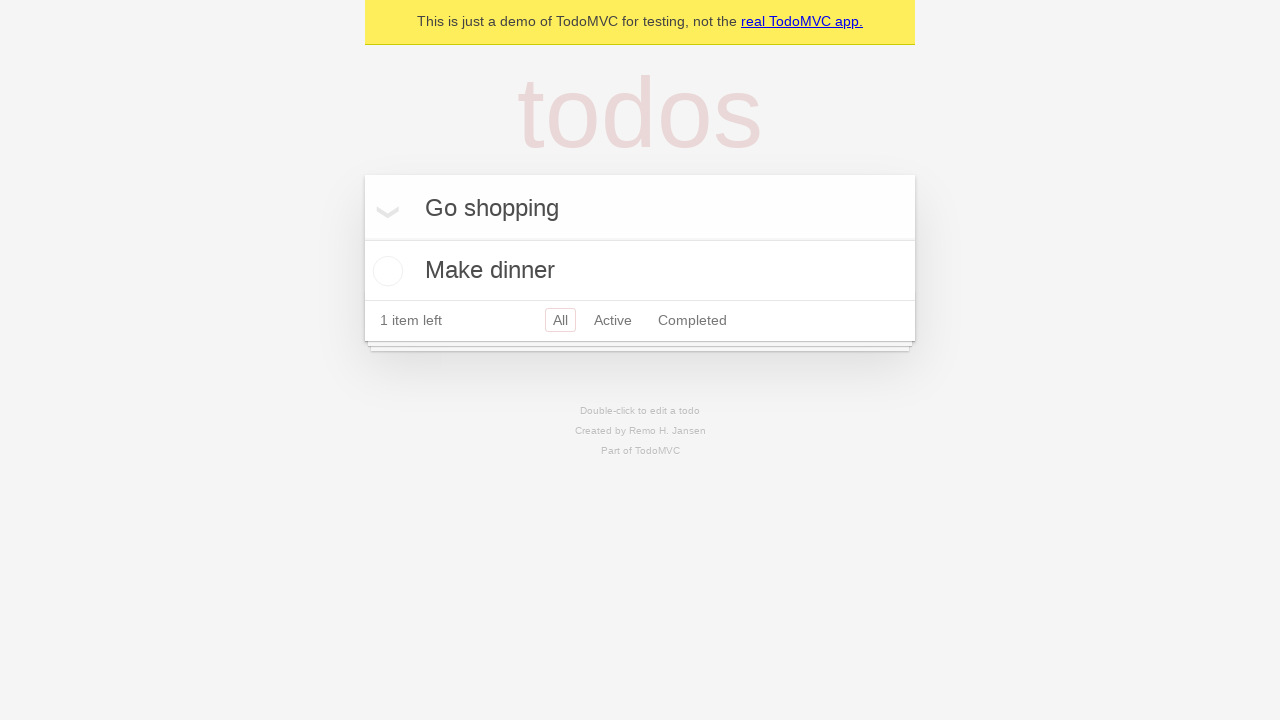

Pressed Enter to add second todo item on internal:attr=[placeholder="What needs to be done?"i]
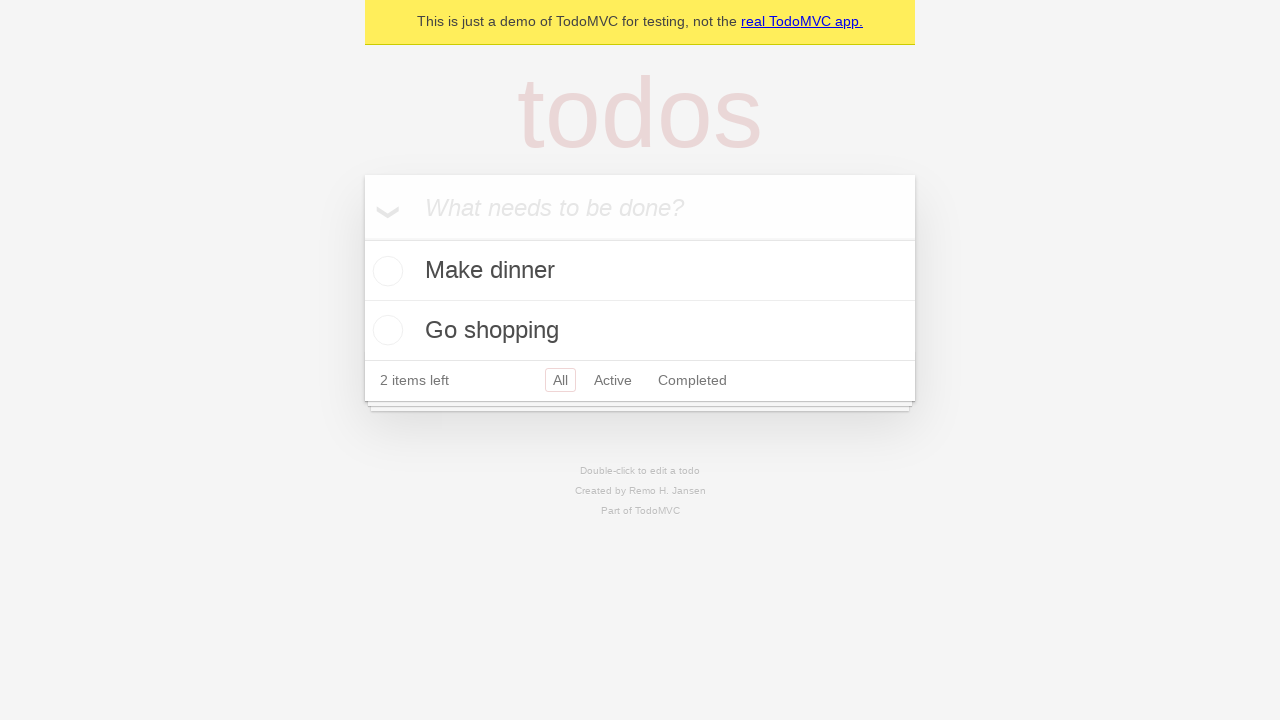

Verified todo items are displayed in the list
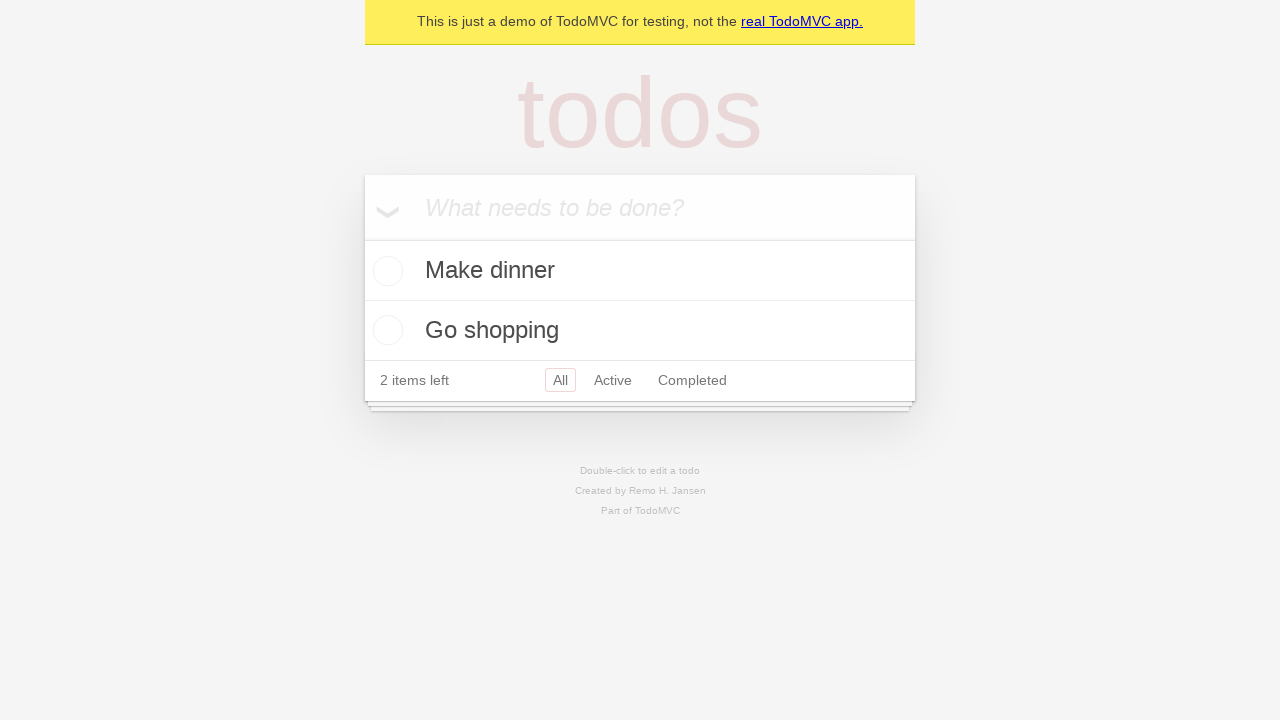

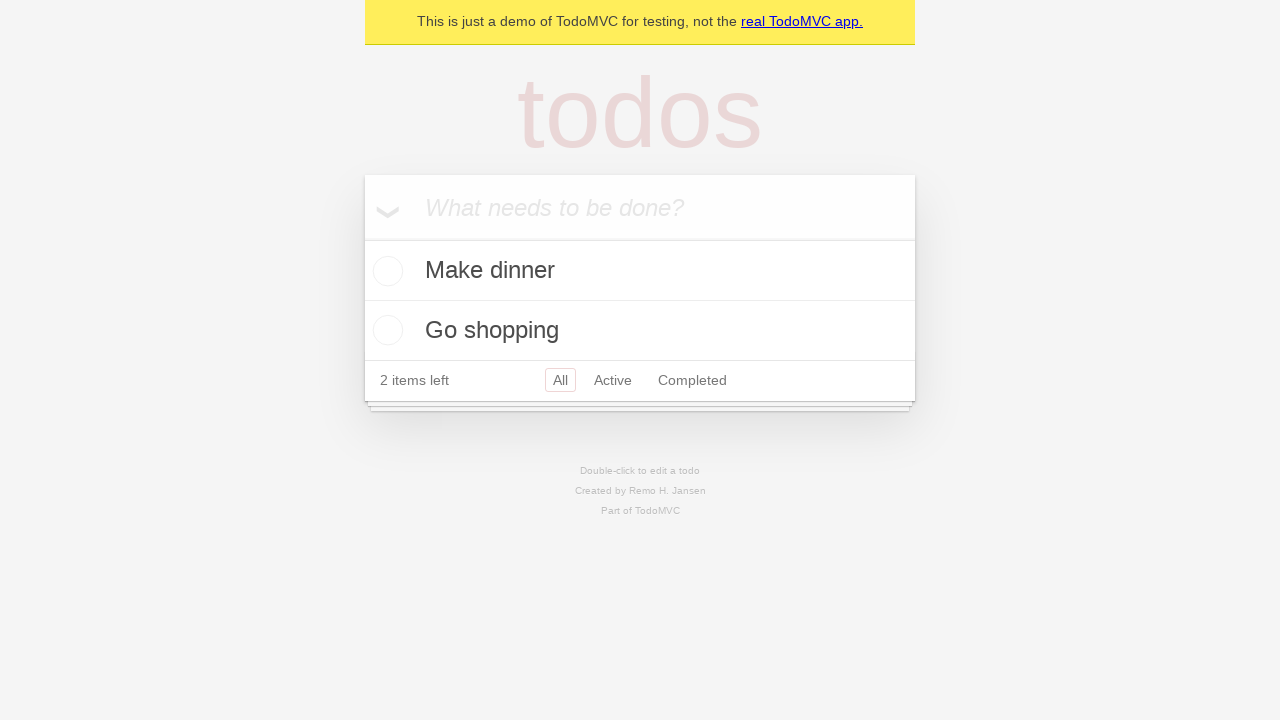